Tests the "Recover Password" functionality by entering an email address to receive password reset instructions

Starting URL: http://portaldev.mediconecta.com/LoginD

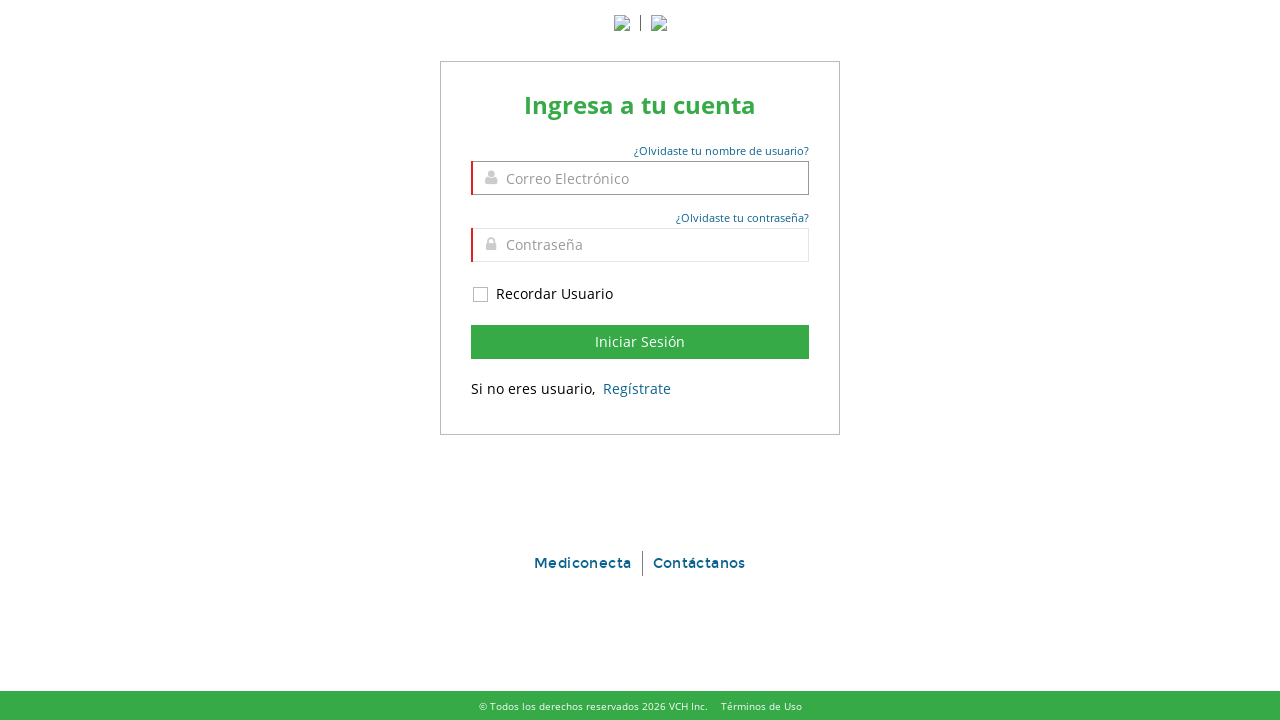

Navigated to login portal at http://portaldev.mediconecta.com/LoginD
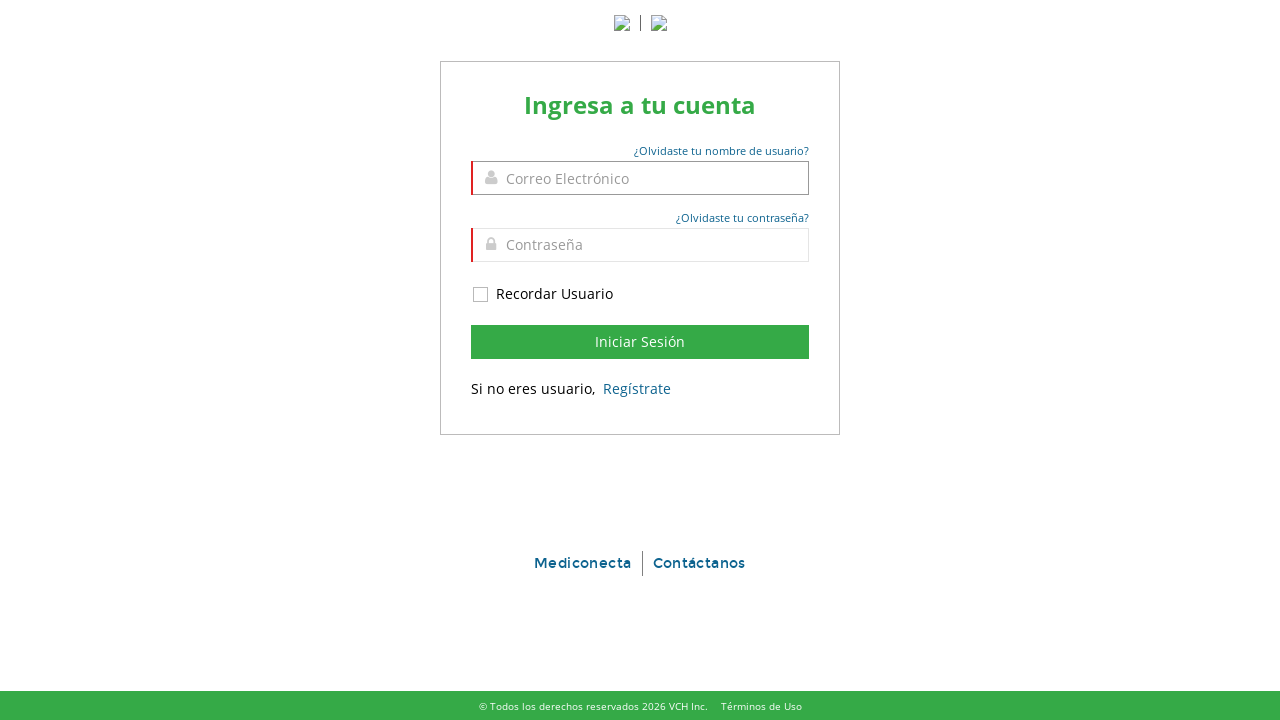

Clicked on 'Recover Password' link at (742, 218) on #cphW_lnkRecuperarPassword
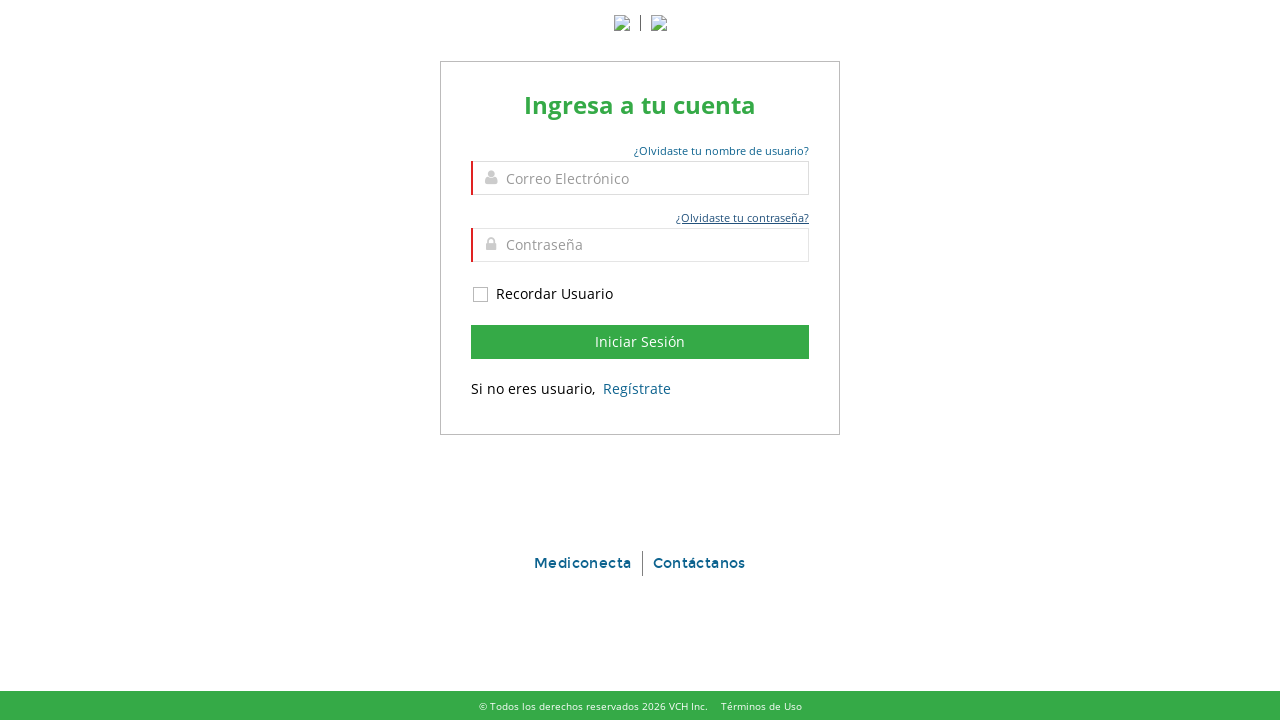

Password recovery form loaded successfully
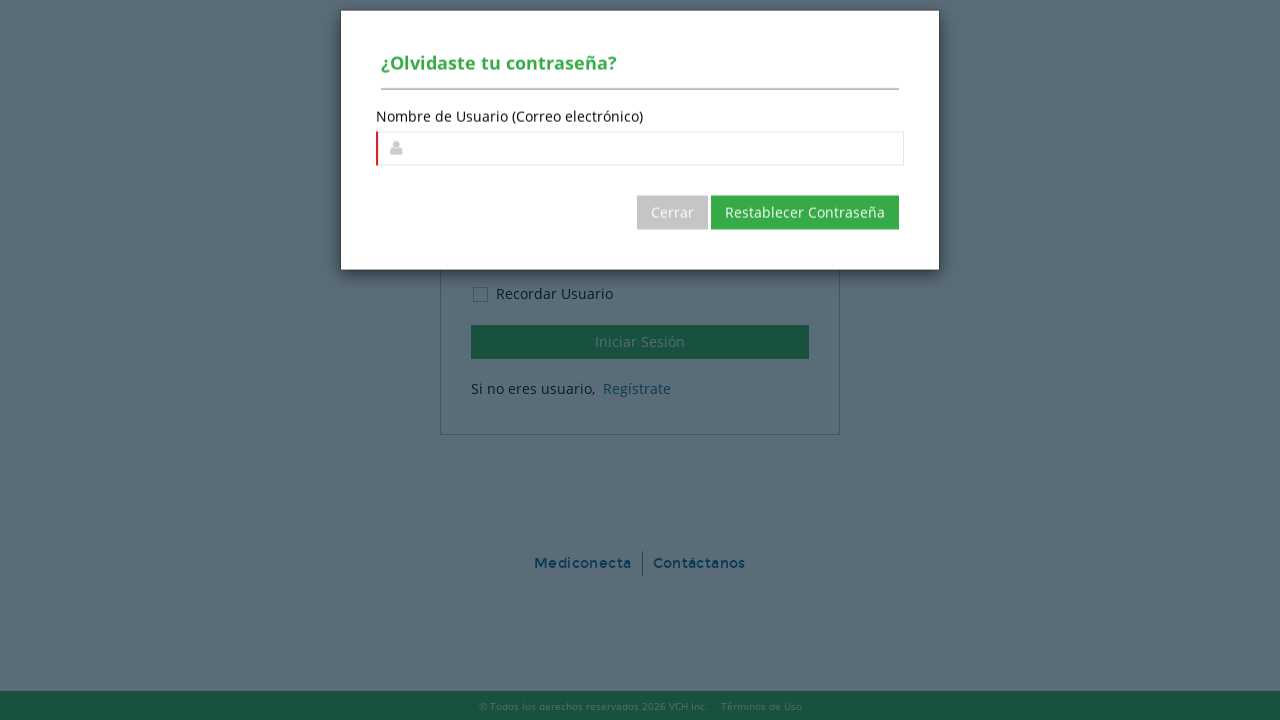

Entered email address 'testuser@example.com' in recovery form on #cphW_ucRecuperarPassword_txtUsuario
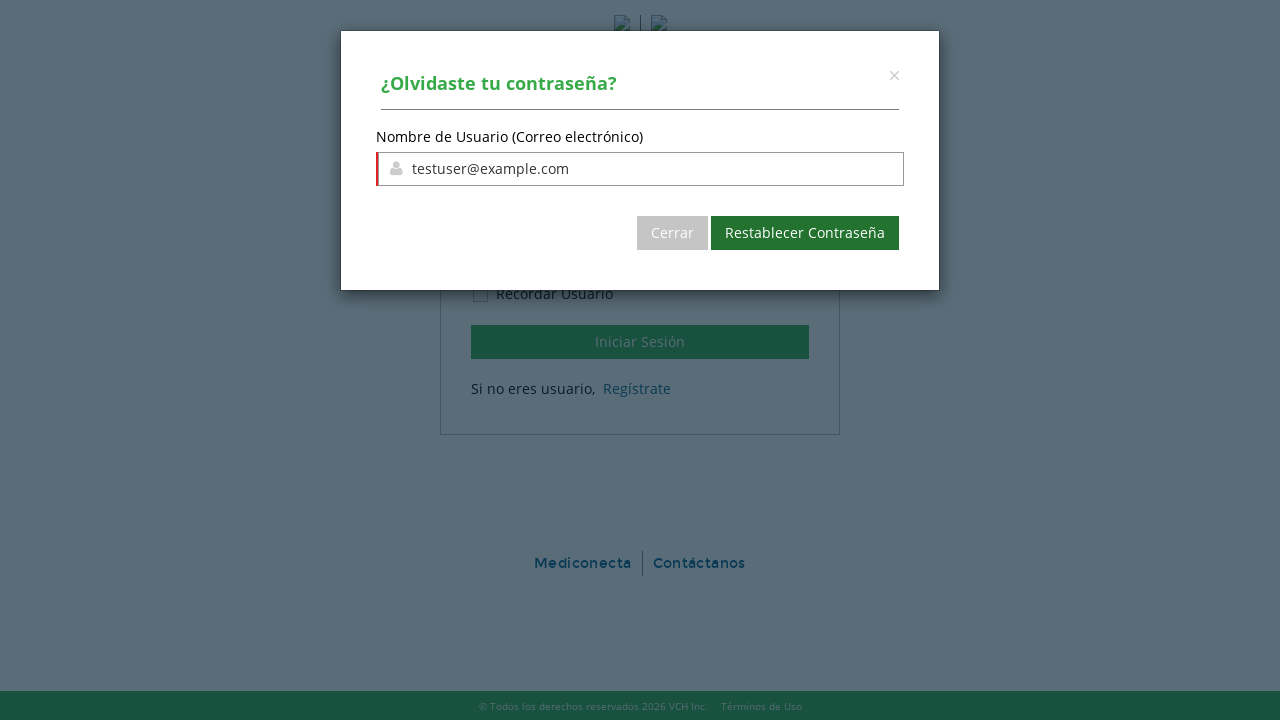

Pressed Enter to submit password recovery form on #cphW_ucRecuperarPassword_txtUsuario
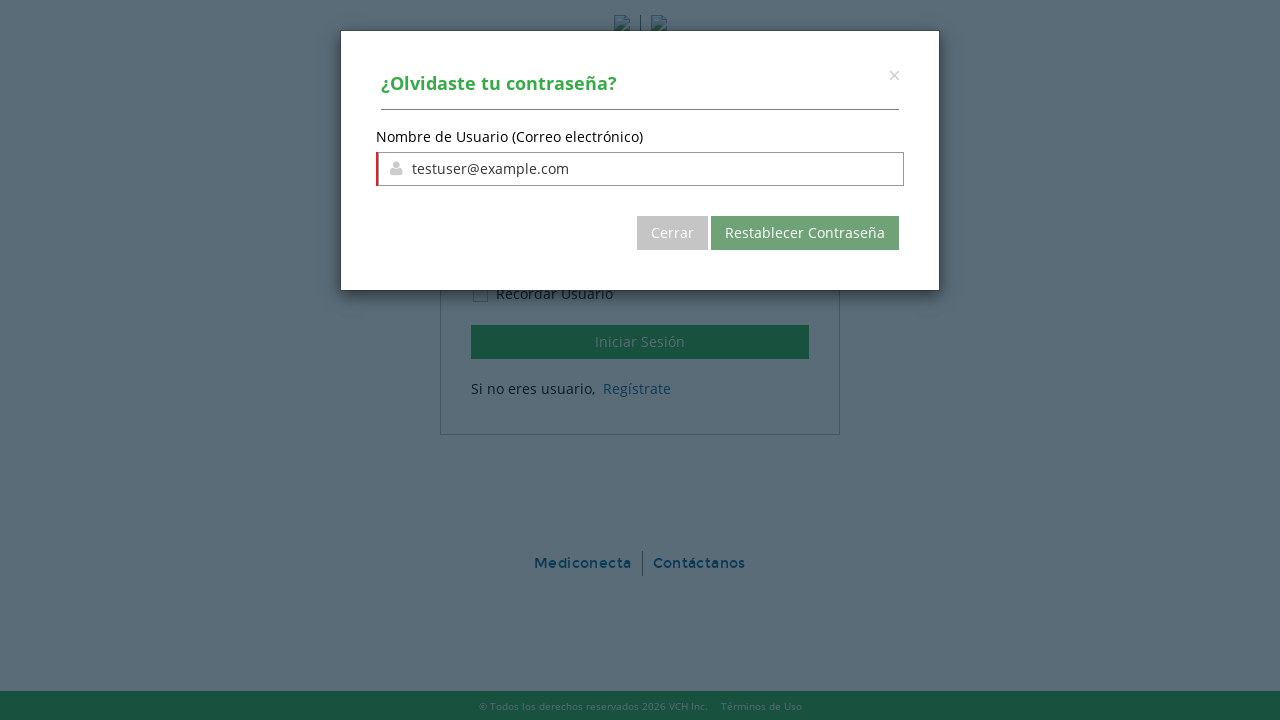

Waited 2 seconds for recovery email response
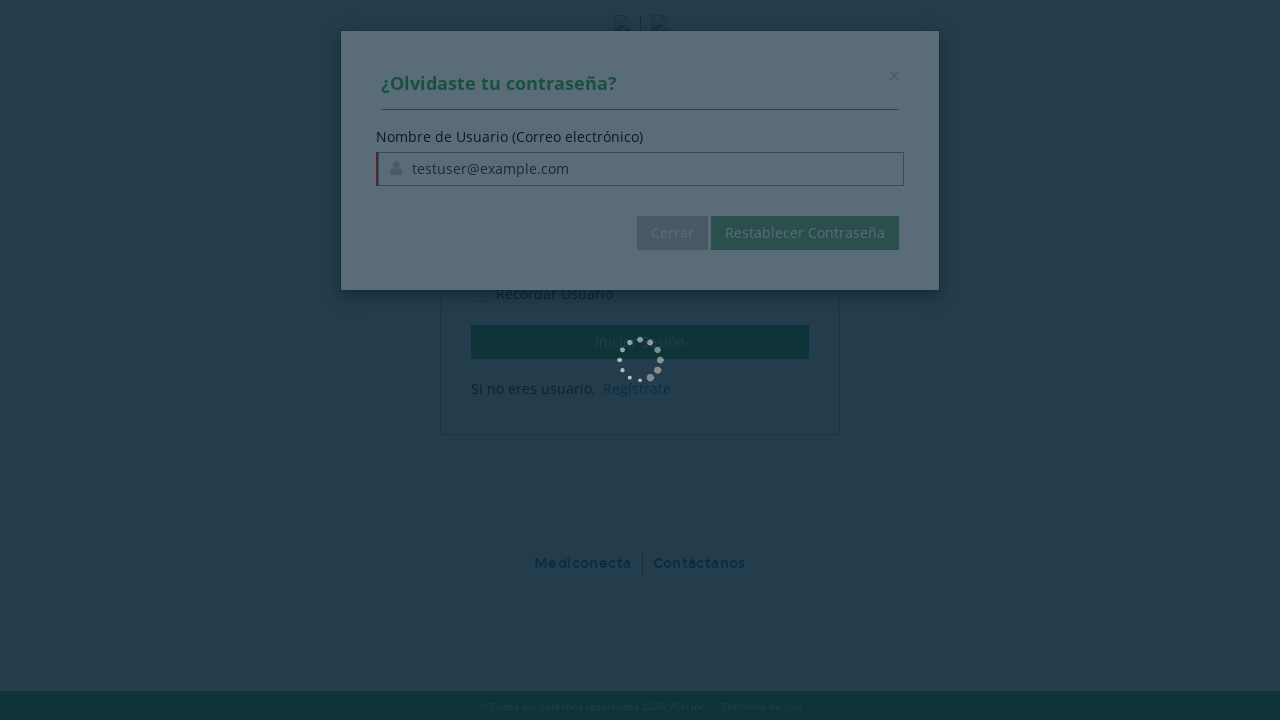

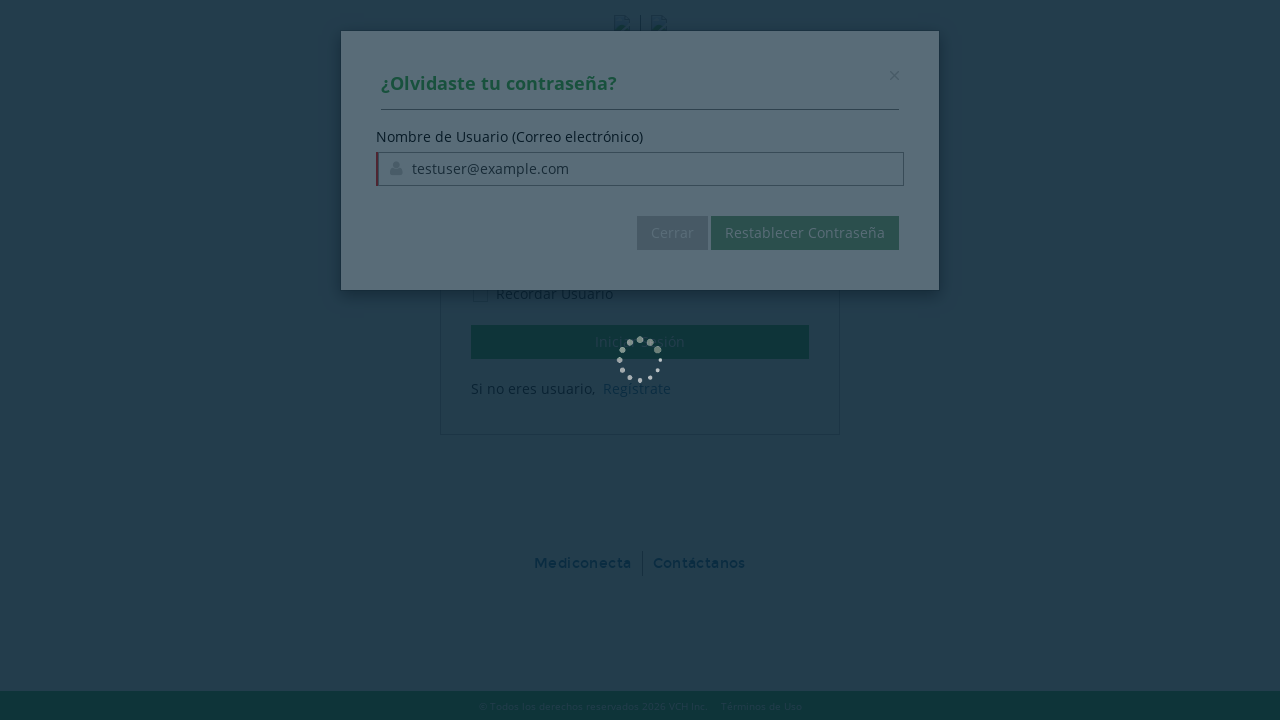